Verifies that a user can navigate to the Interactions with Simple Elements page by clicking on the link

Starting URL: https://ultimateqa.com/automation/

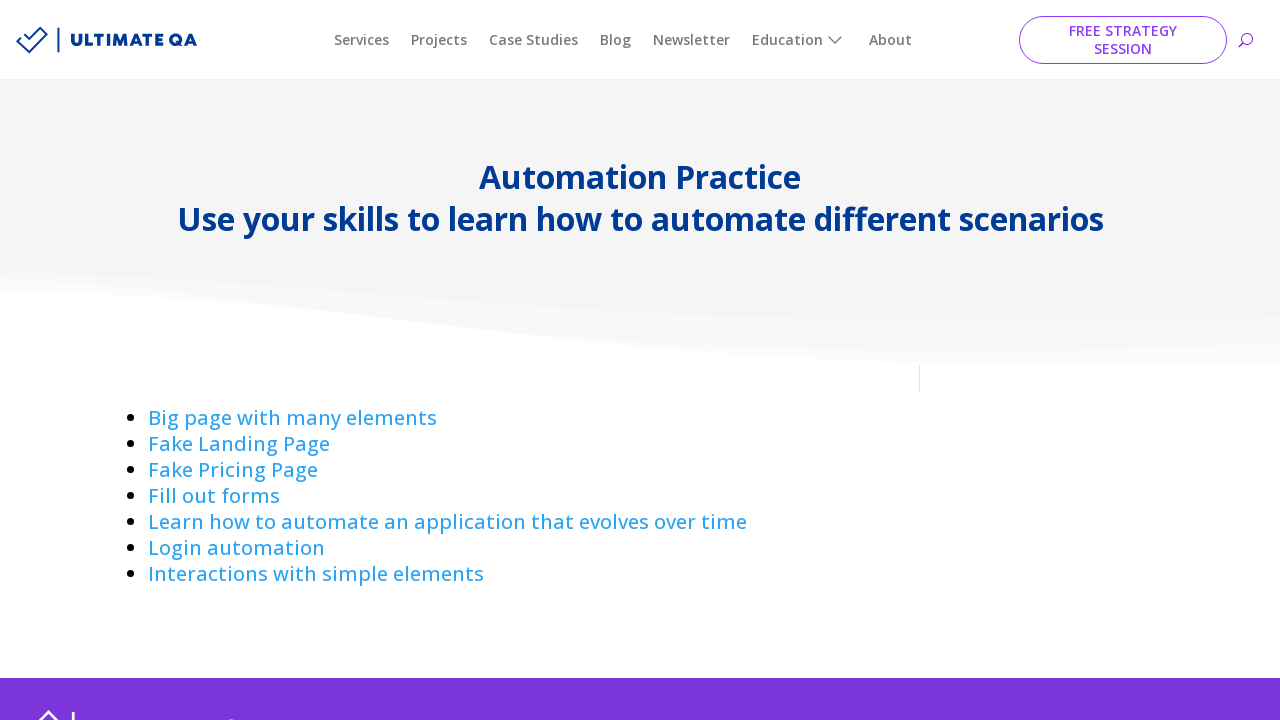

Clicked on 'Interactions' link at (316, 574) on a:has-text('Interactions ')
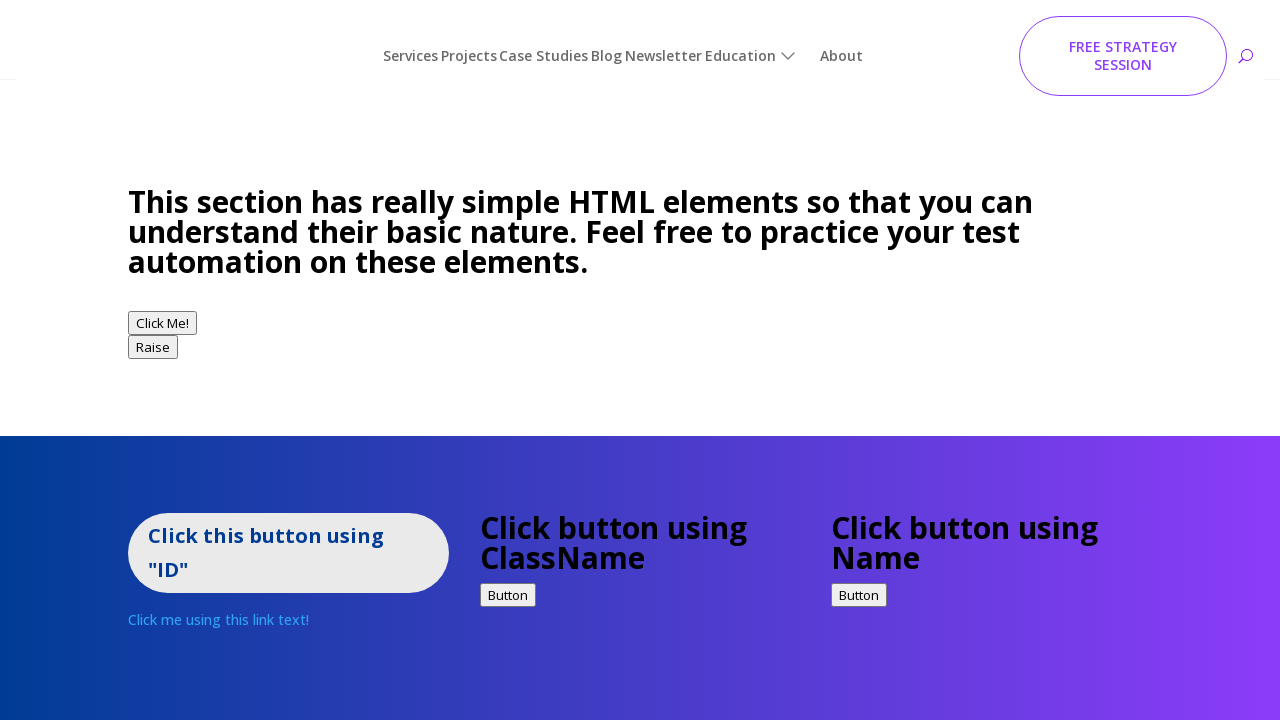

Navigated to Interactions with Simple Elements page
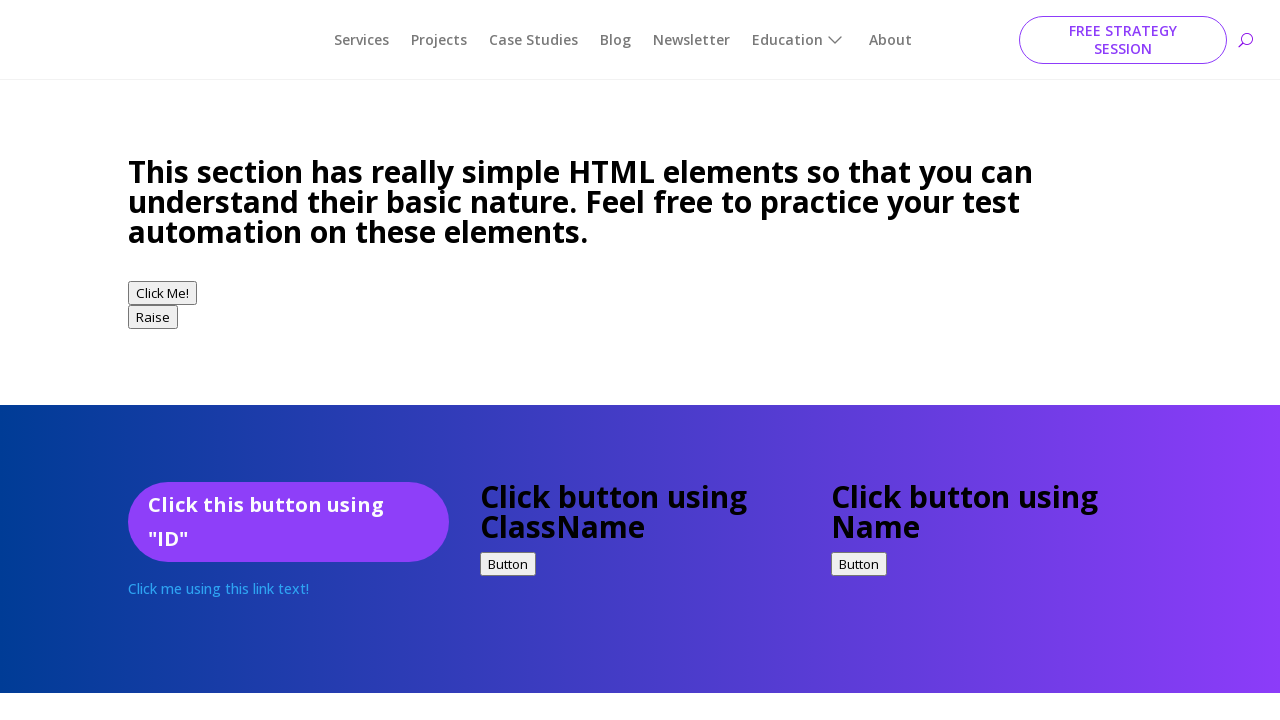

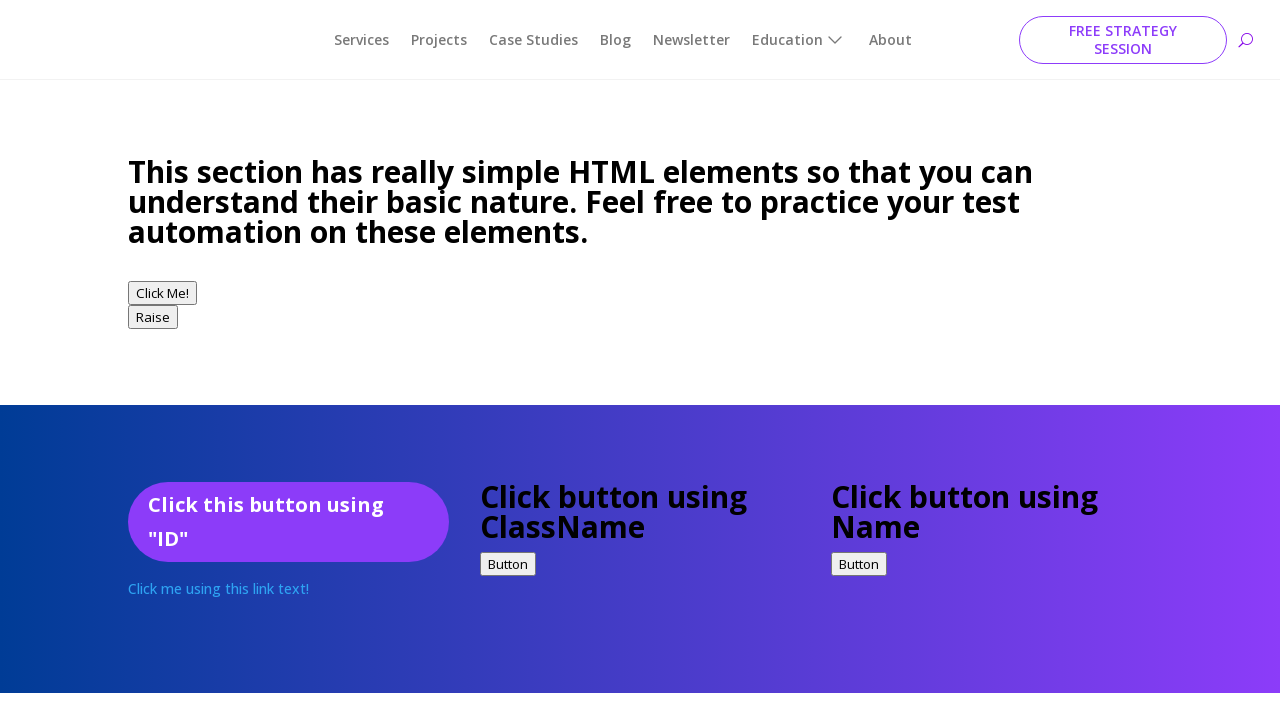